Navigates to a login practice page, clicks on a blinking text link that opens a new window, switches to the new window, and retrieves text from an element

Starting URL: https://rahulshettyacademy.com/loginpagePractise/

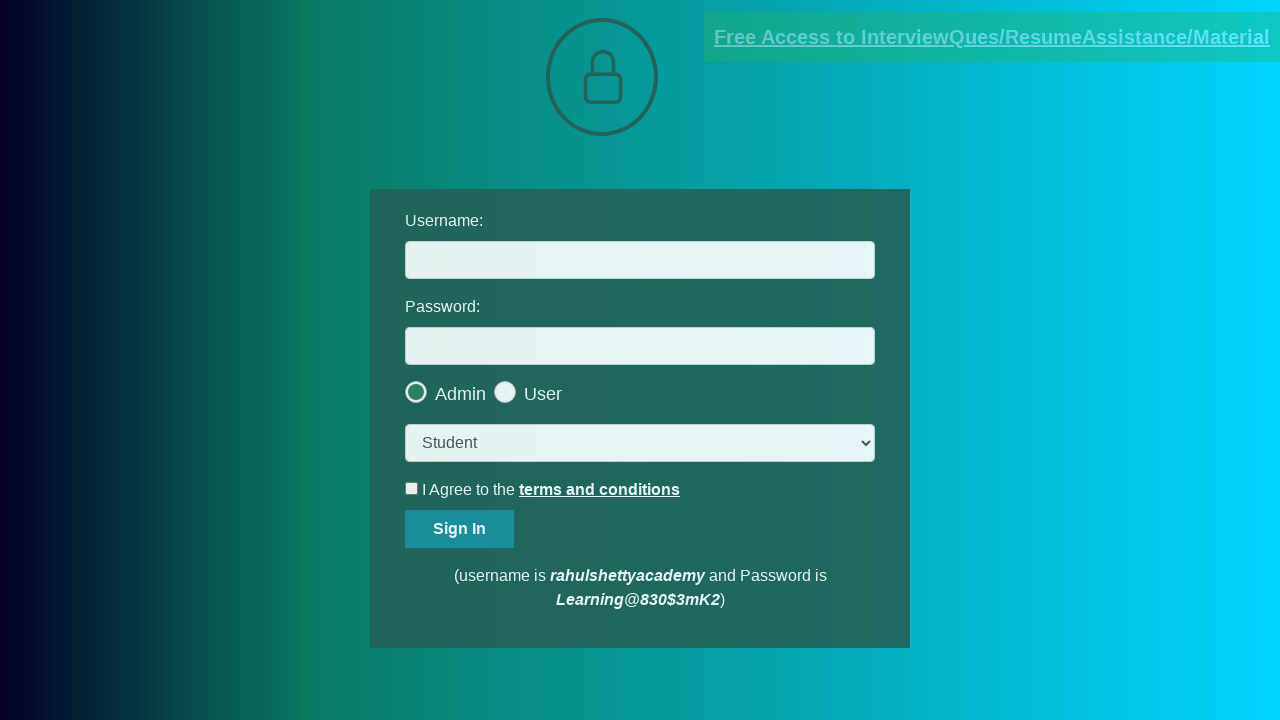

Navigated to login practice page
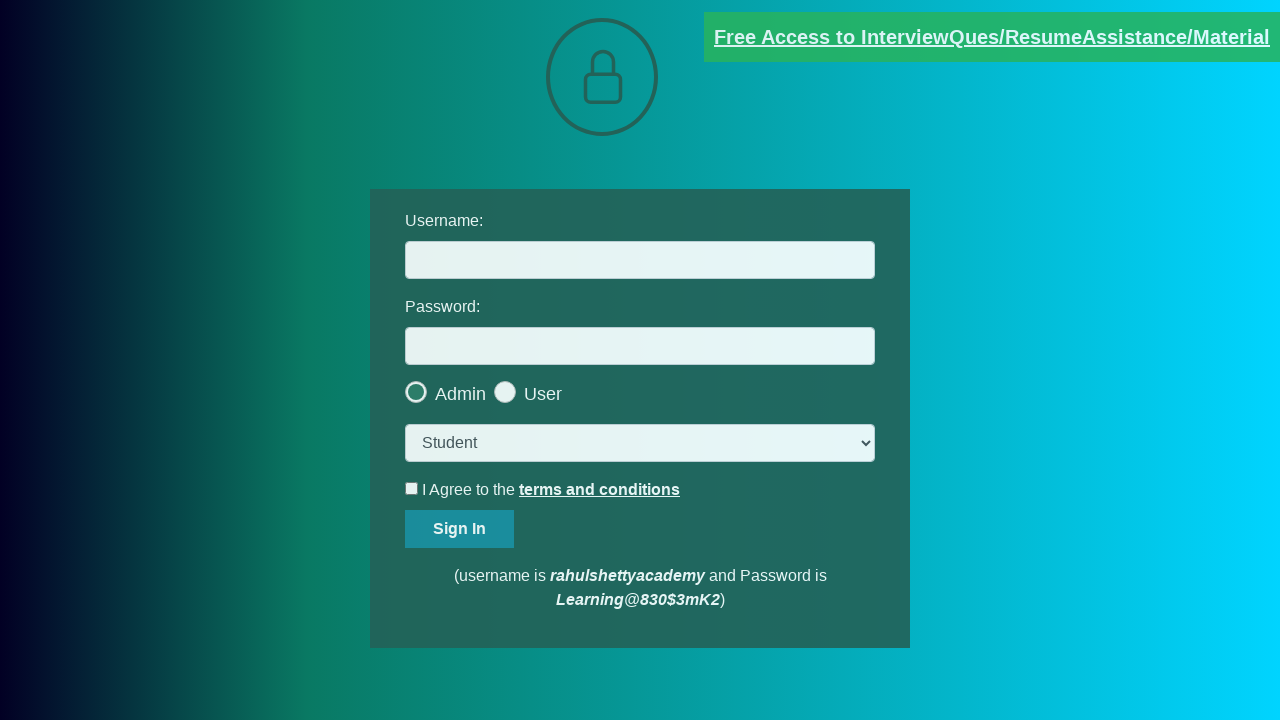

Clicked on blinking text link to open new window at (992, 37) on .blinkingText
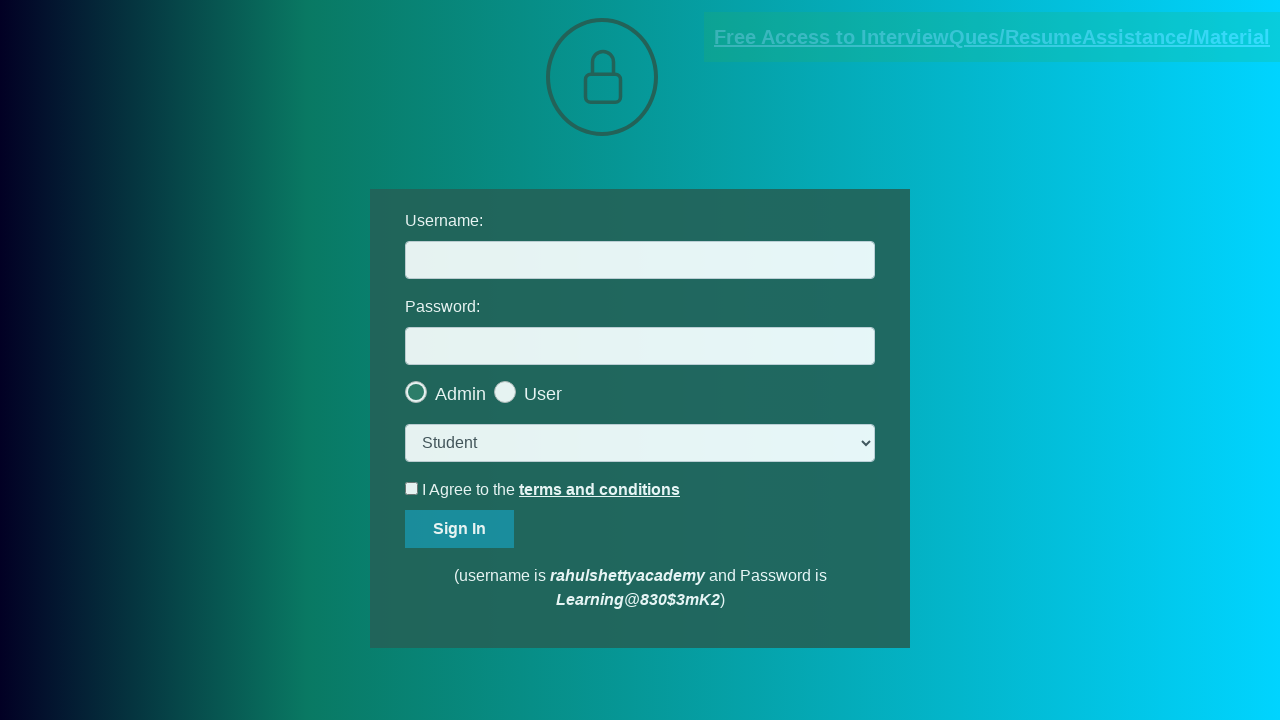

New page loaded and ready
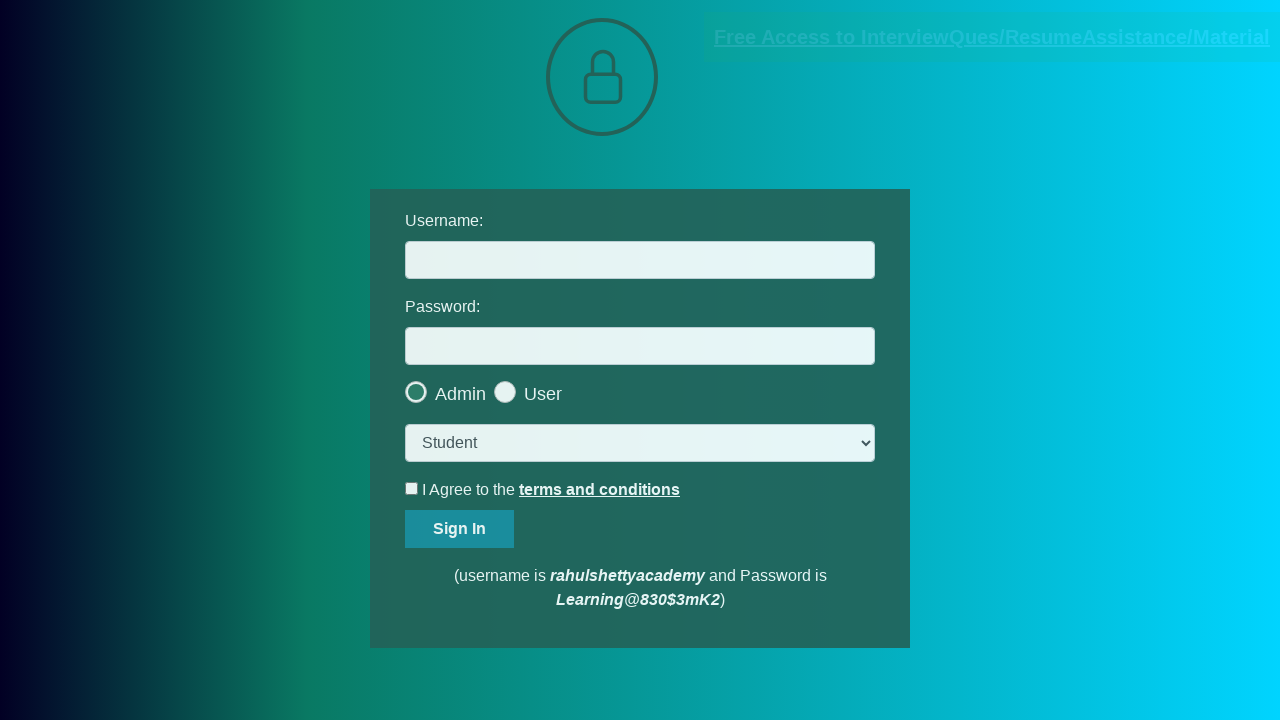

Located text element in new window
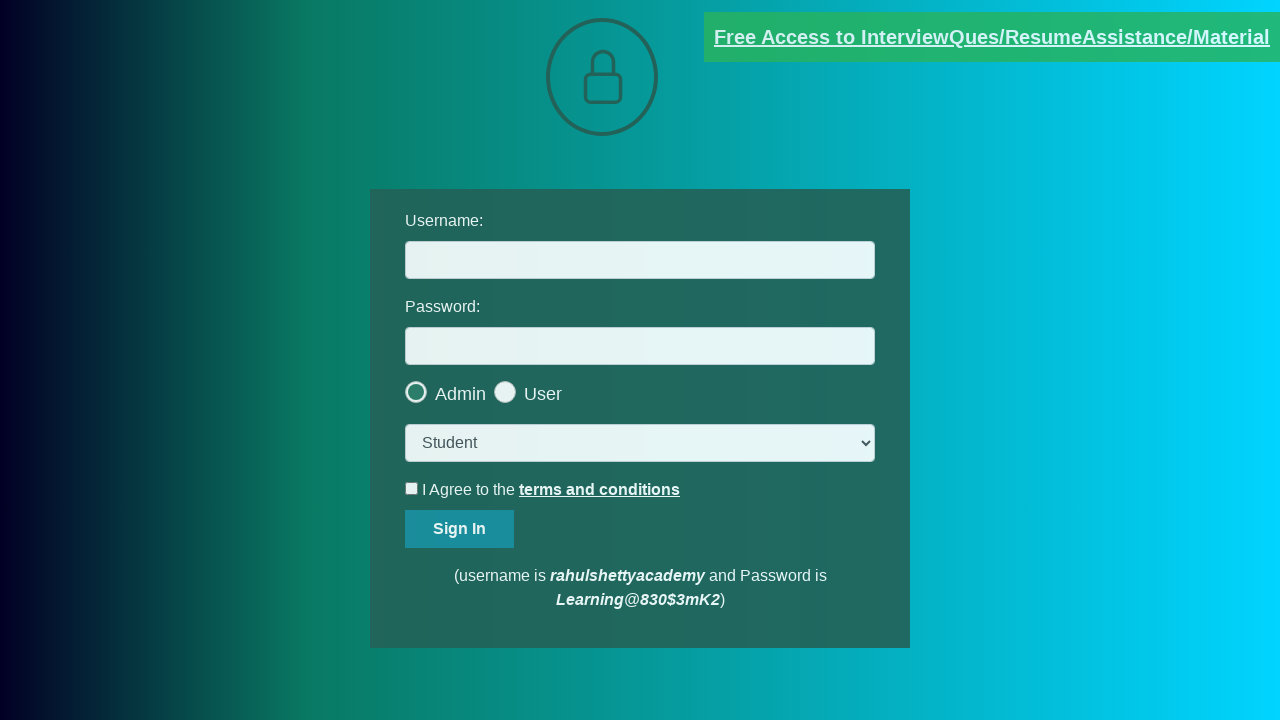

Retrieved text content from element: Please email us at mentor@rahulshettyacademy.com with below template to receive response 
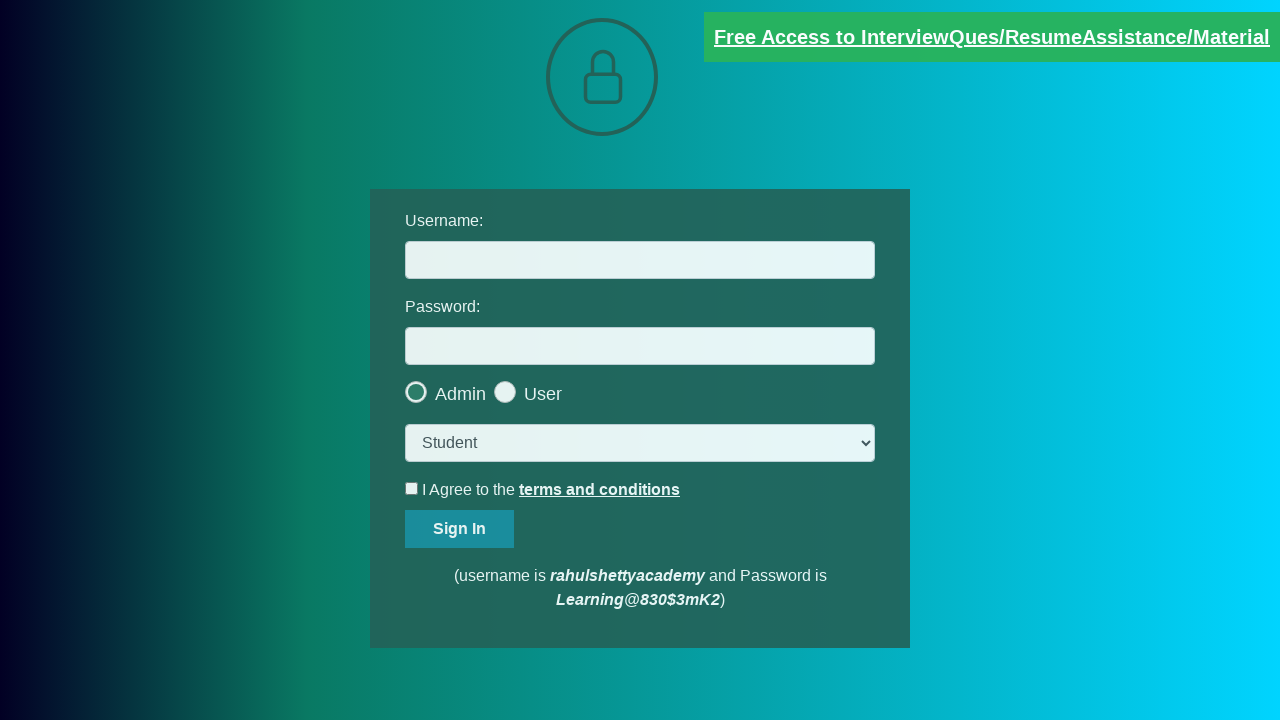

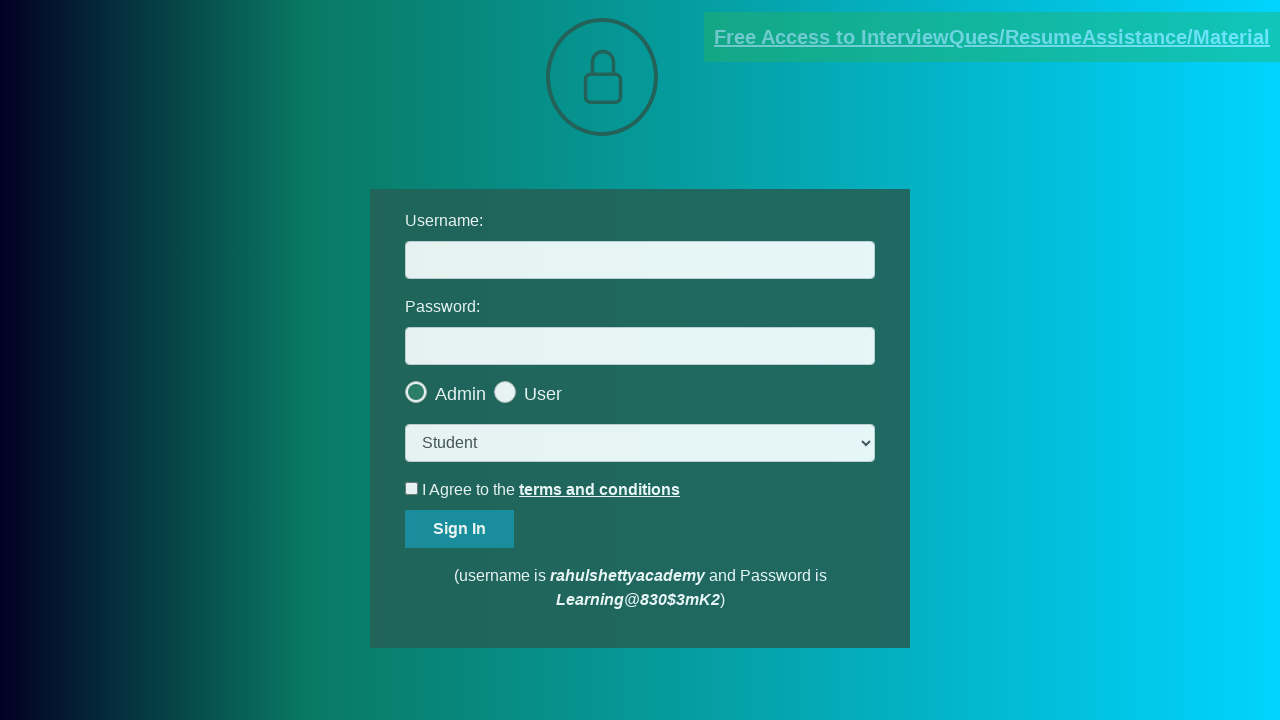